Tests single select dropdown functionality by selecting an option by index from a country dropdown

Starting URL: https://testautomationpractice.blogspot.com/

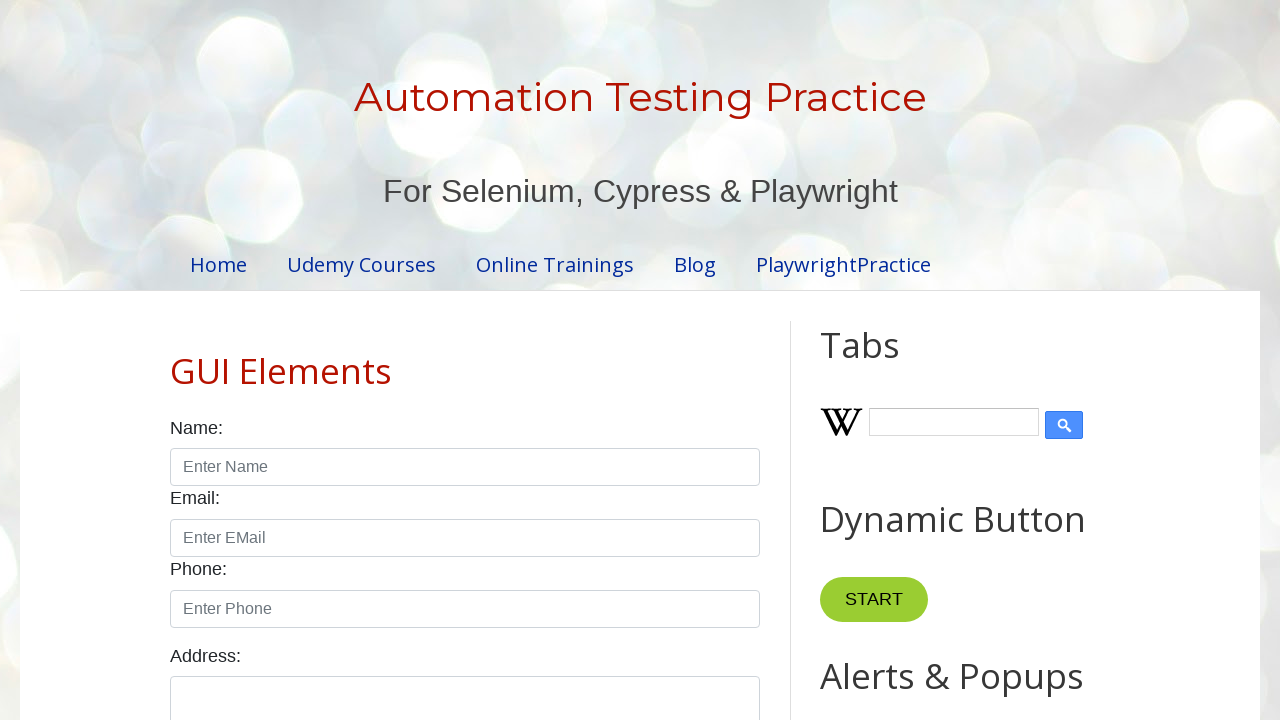

Navigated to test automation practice website
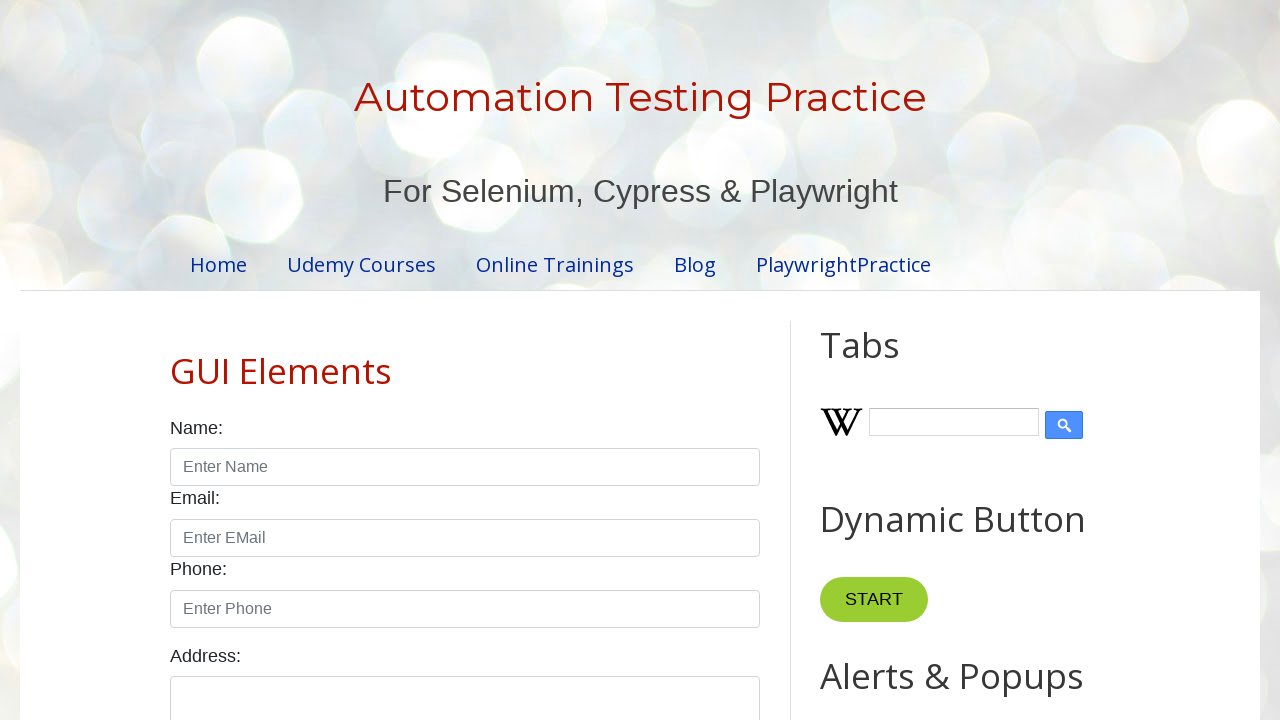

Selected country dropdown option at index 8 on #country
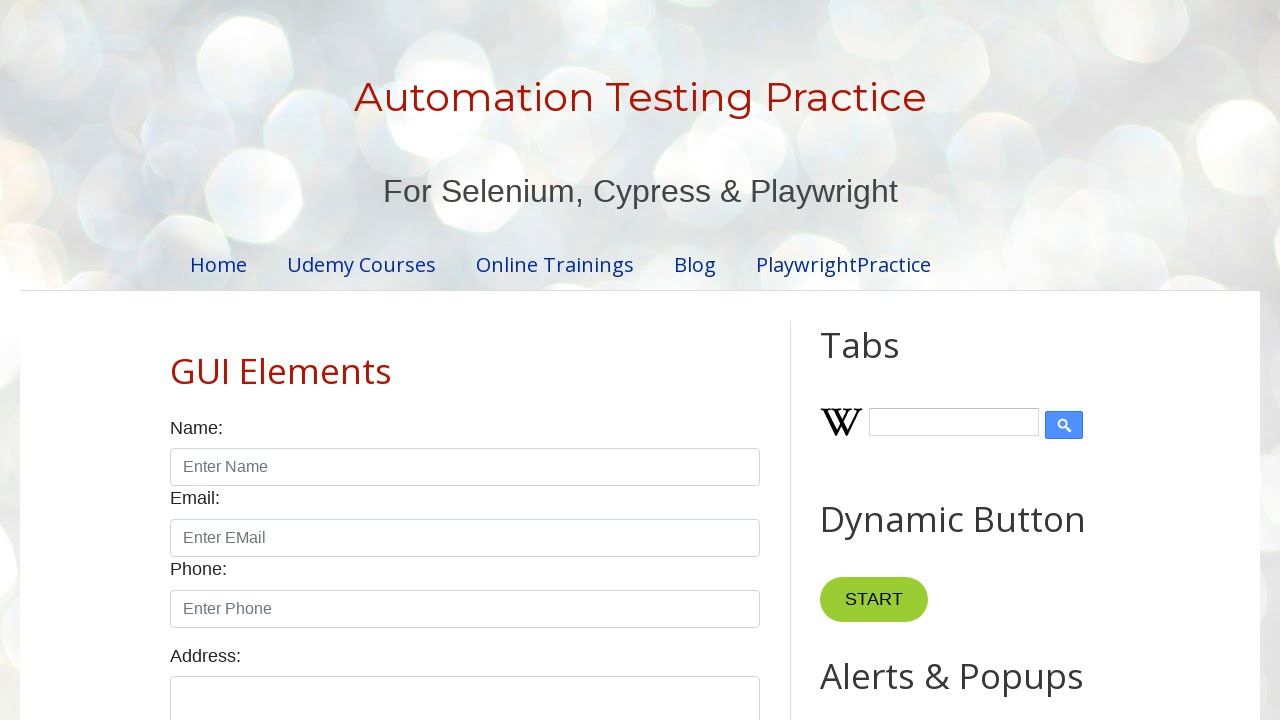

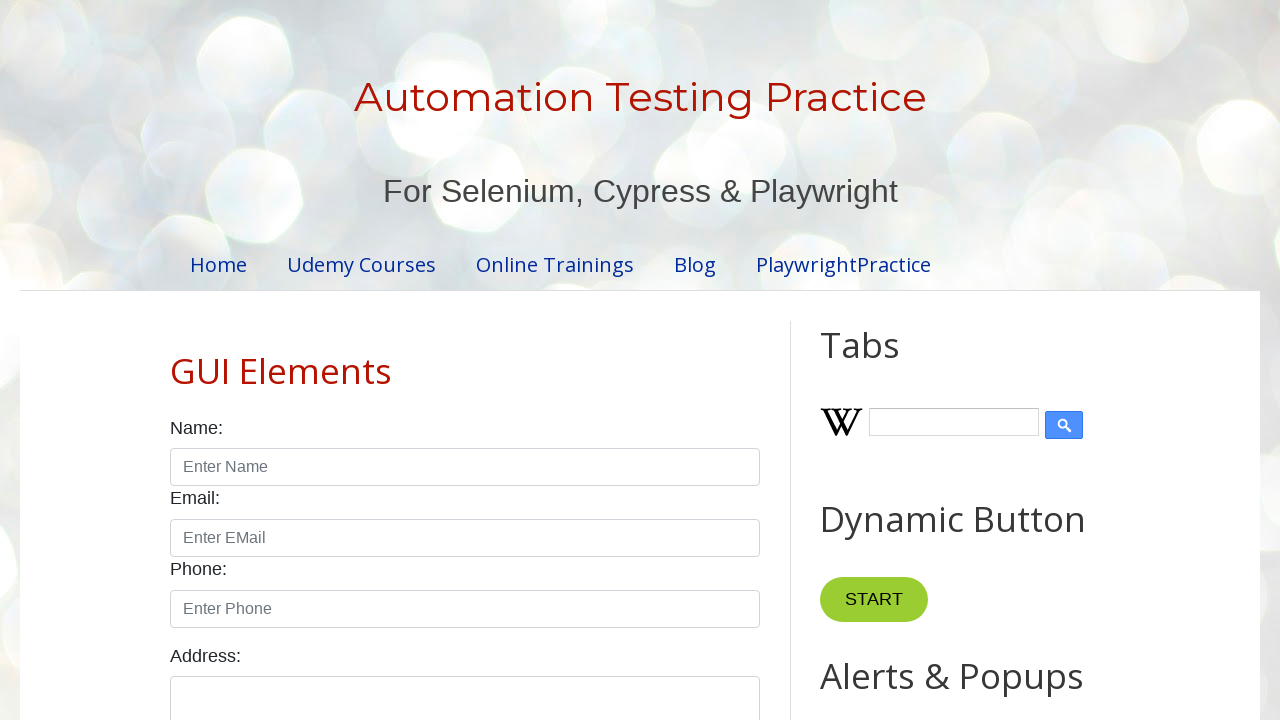